Navigates to Flipkart homepage and verifies the page loads successfully by checking the page title

Starting URL: https://www.flipkart.com/

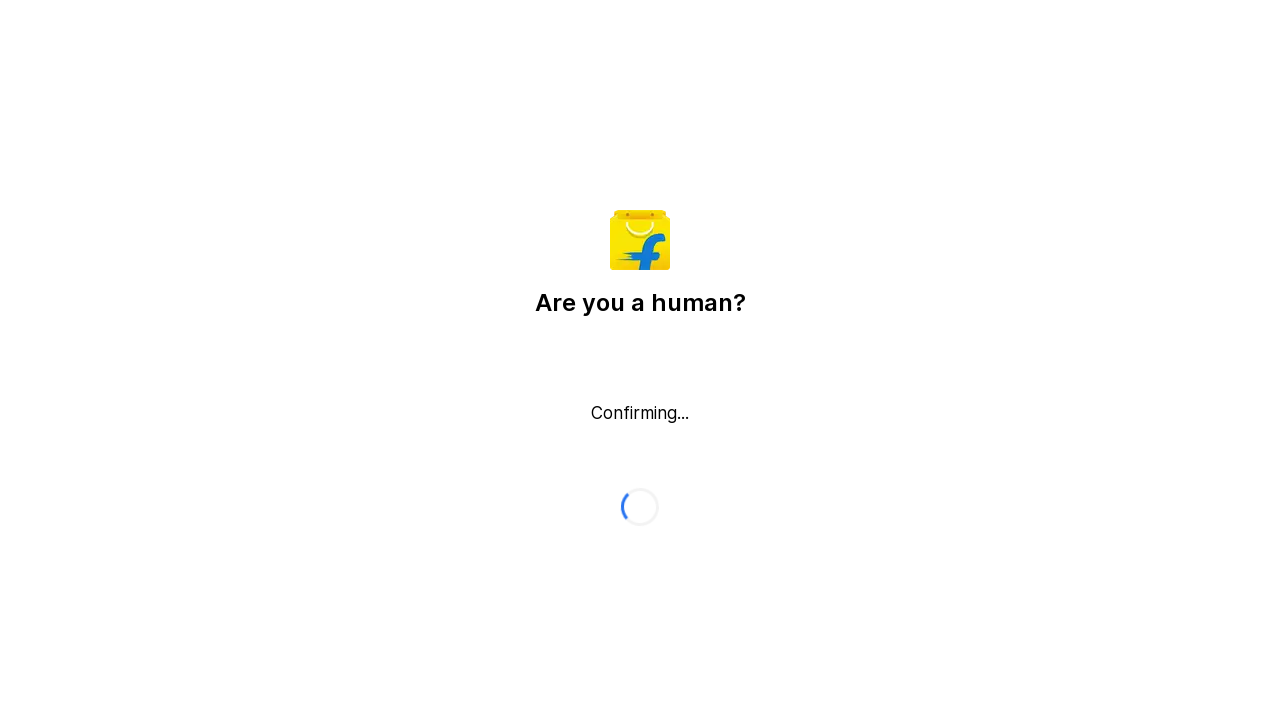

Waited for page to load with domcontentloaded state
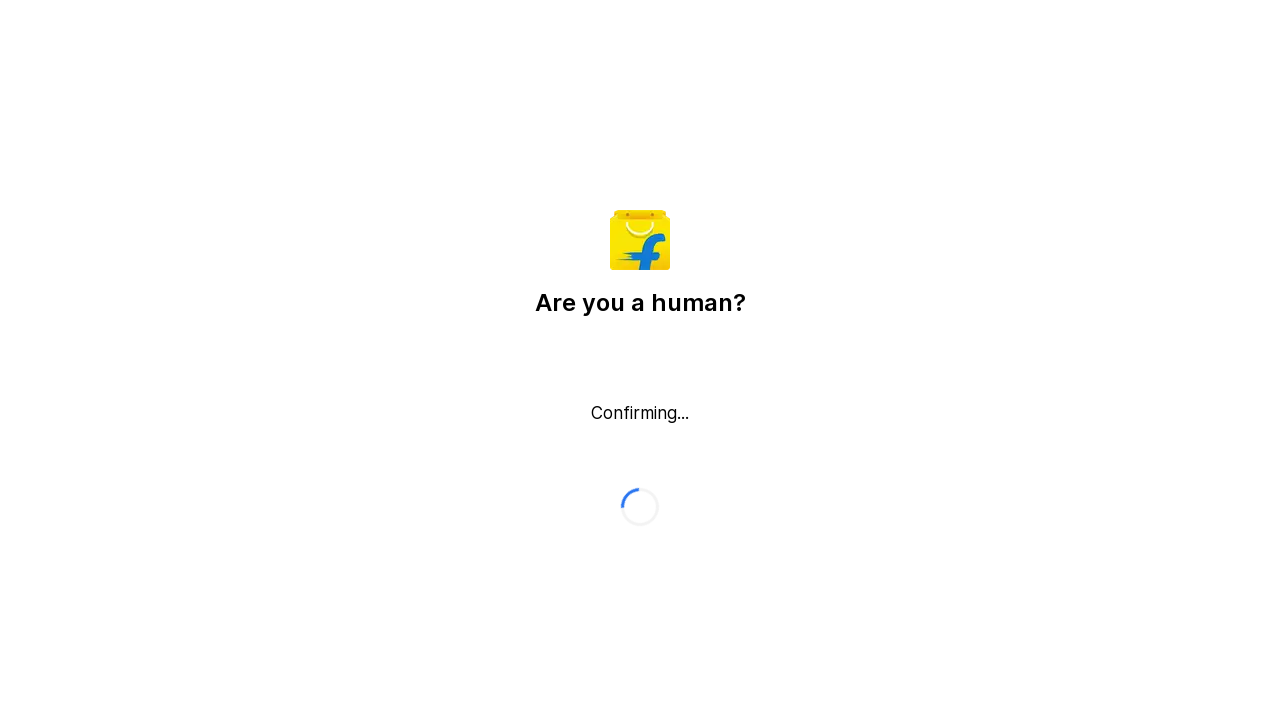

Retrieved page title: Flipkart reCAPTCHA
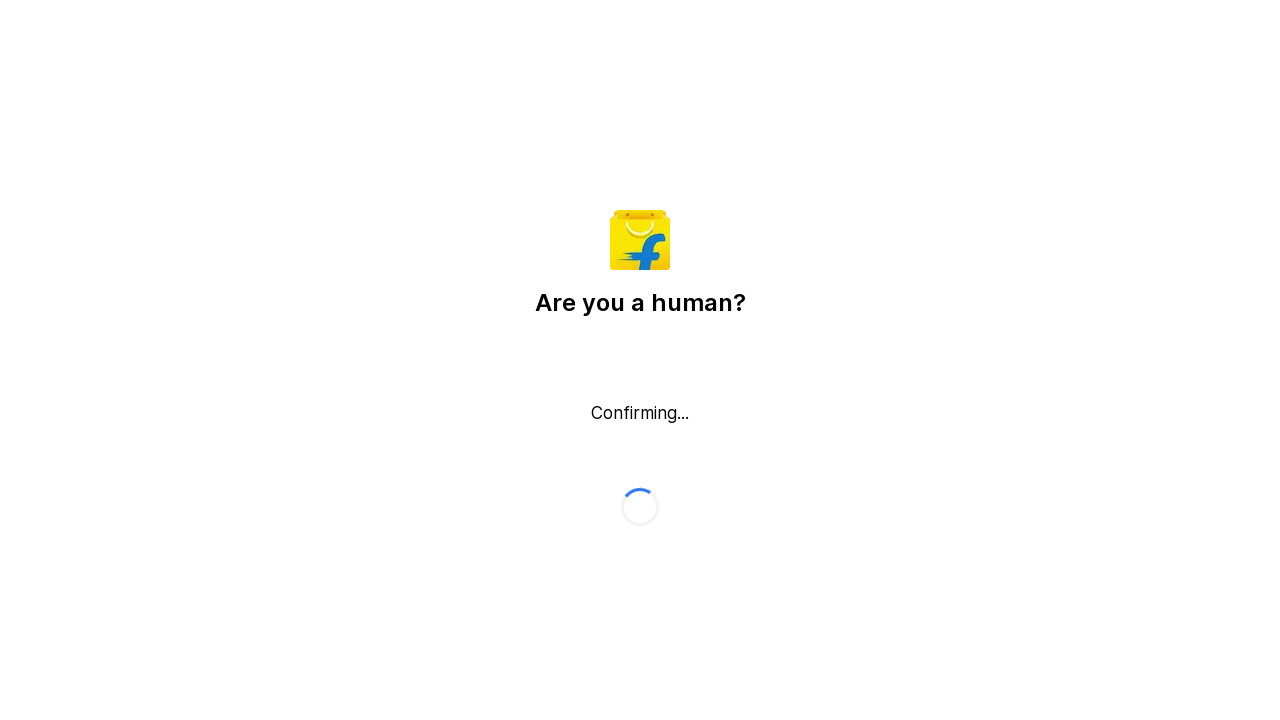

Cleared browser cookies
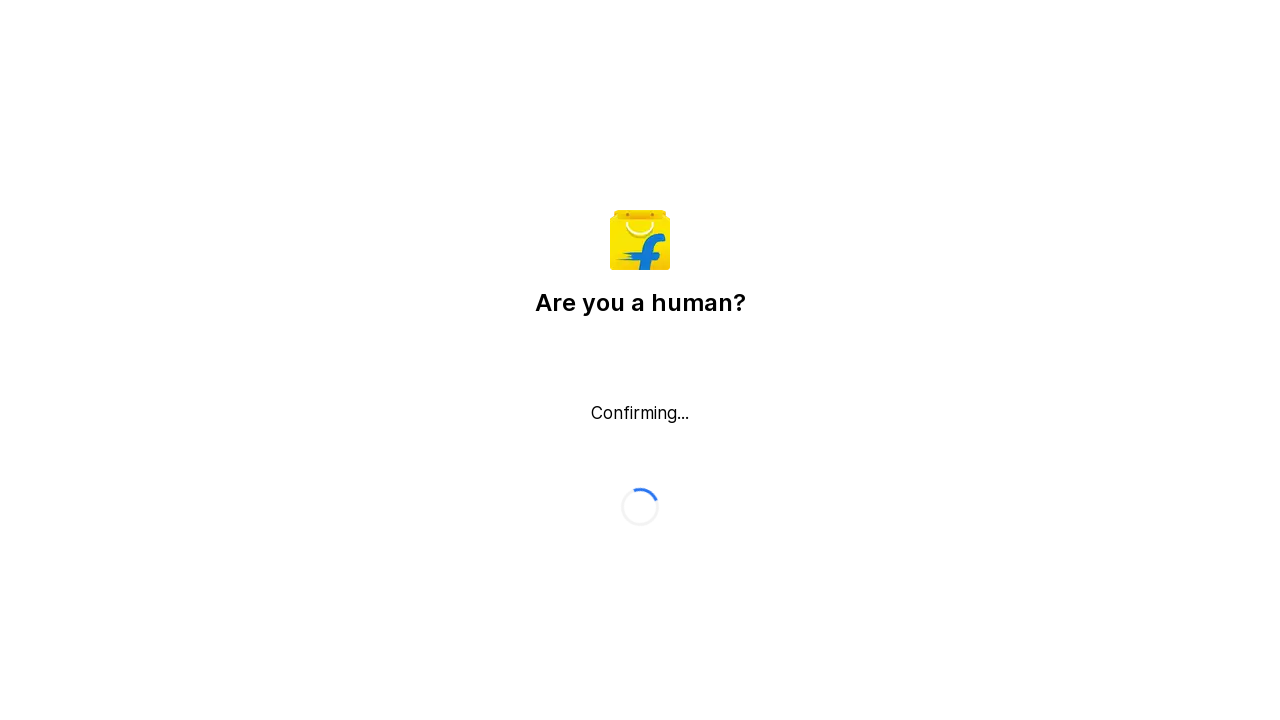

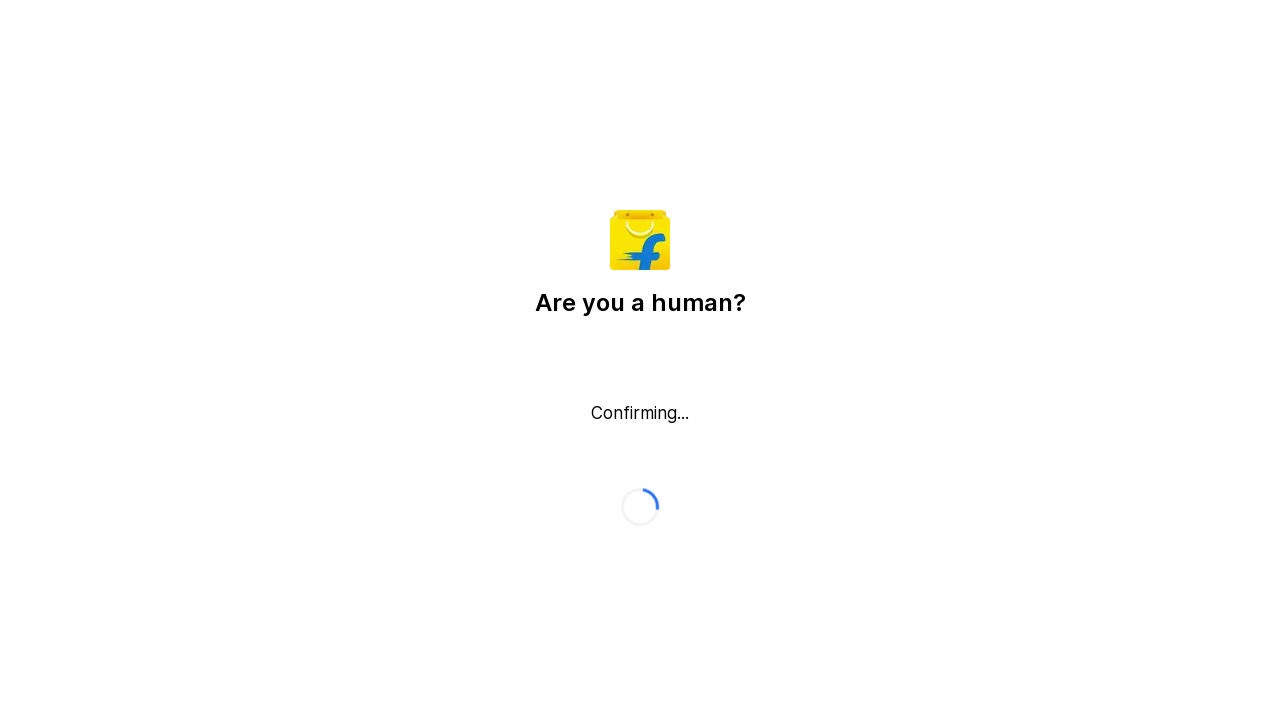